Navigates to Flipkart website and retrieves the page title

Starting URL: https://www.flipKart.com

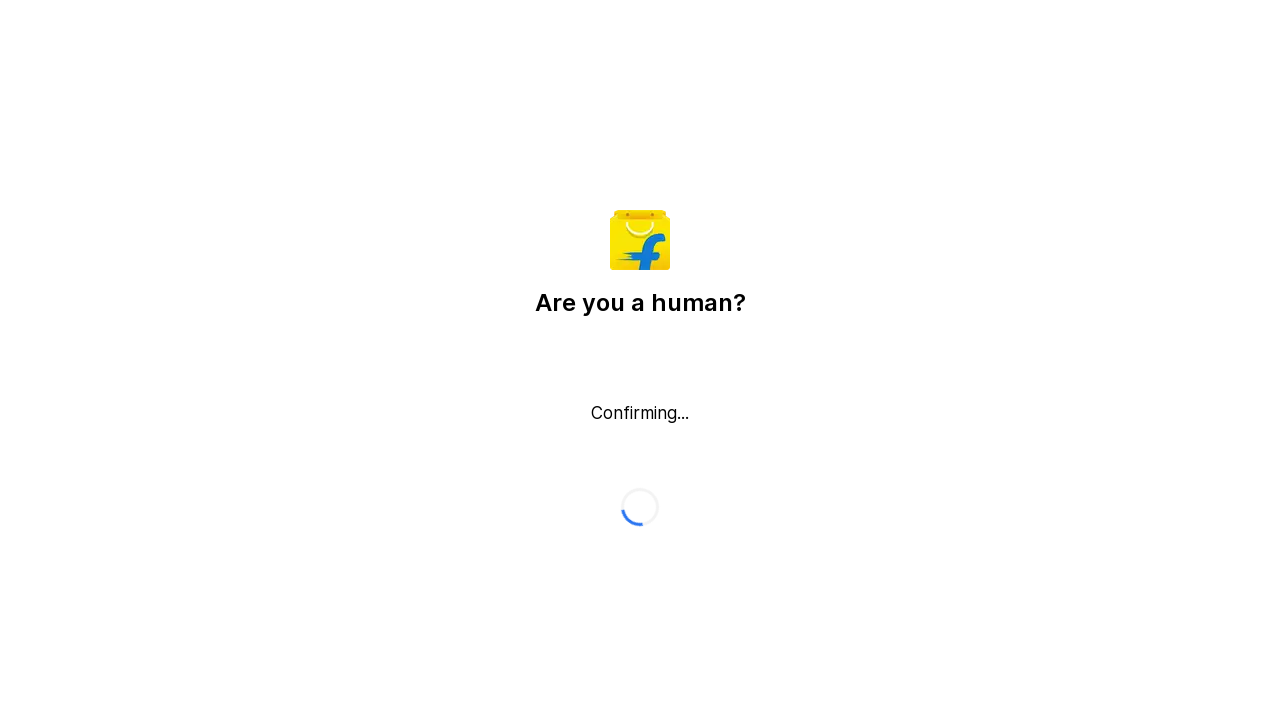

Navigated to Flipkart website
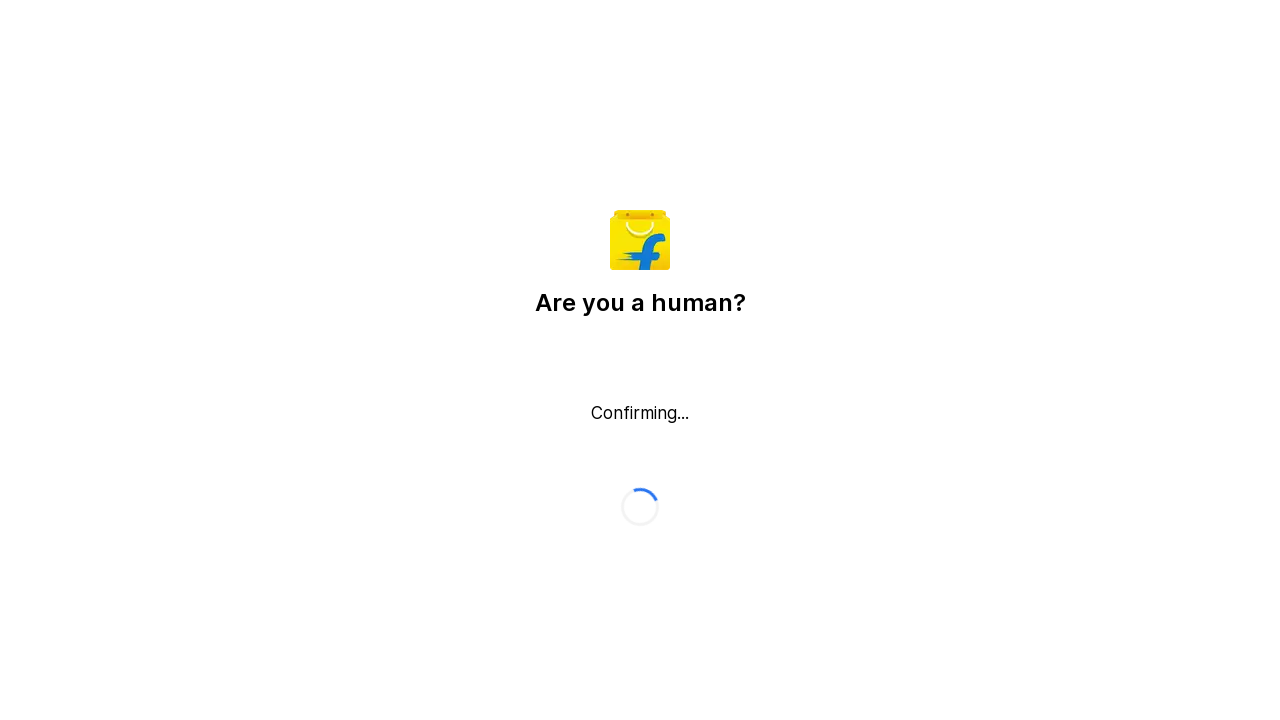

Retrieved page title: Flipkart reCAPTCHA
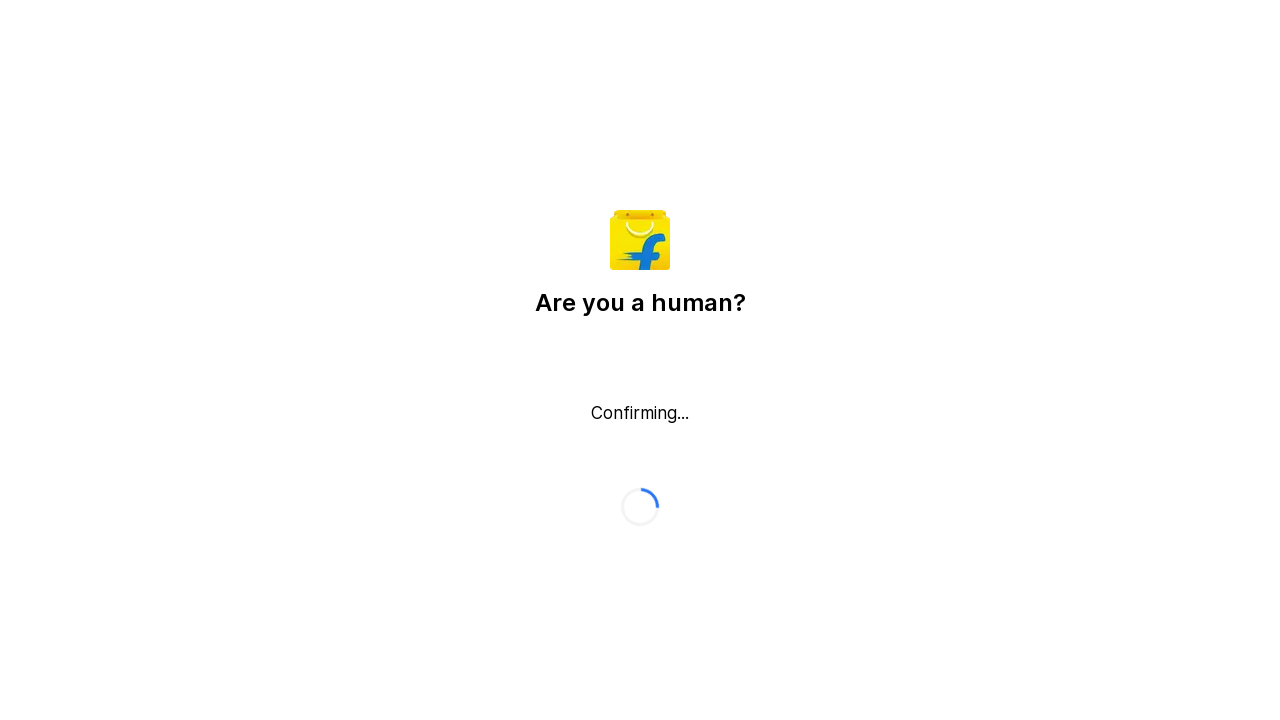

Printed page title to console
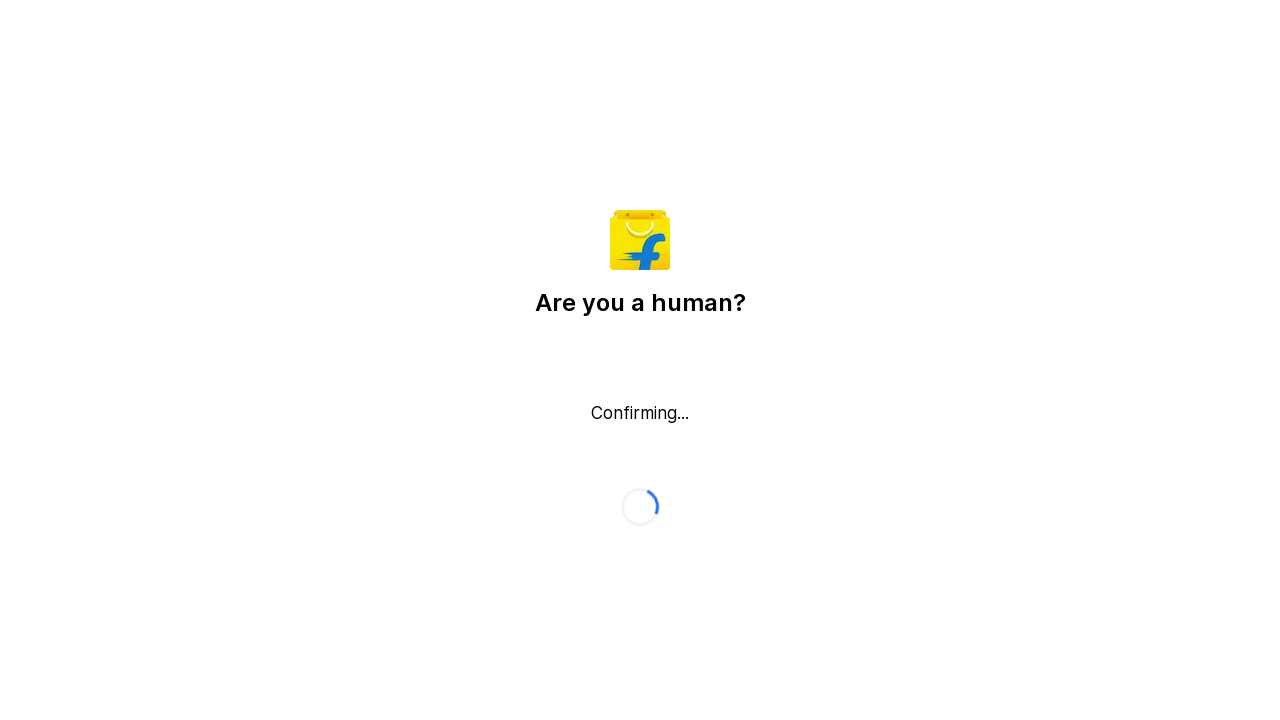

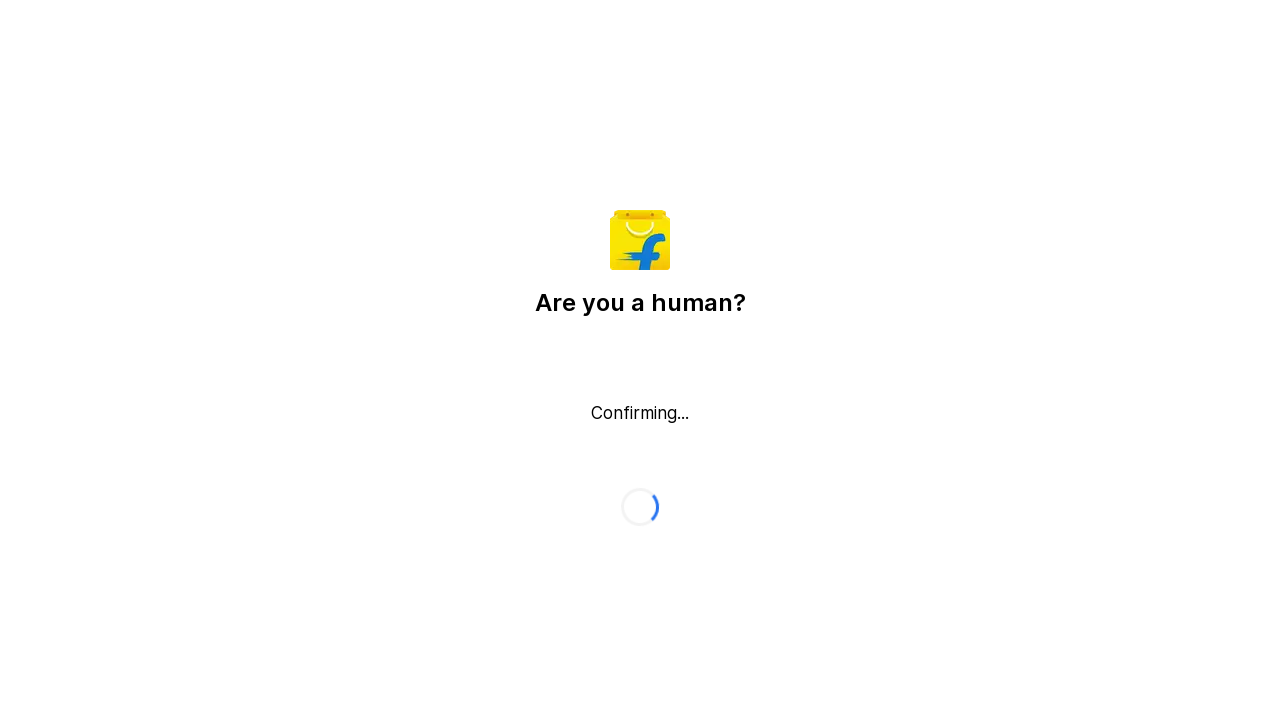